Navigates to OTUS.ru and verifies the page title matches an expected value

Starting URL: https://otus.ru

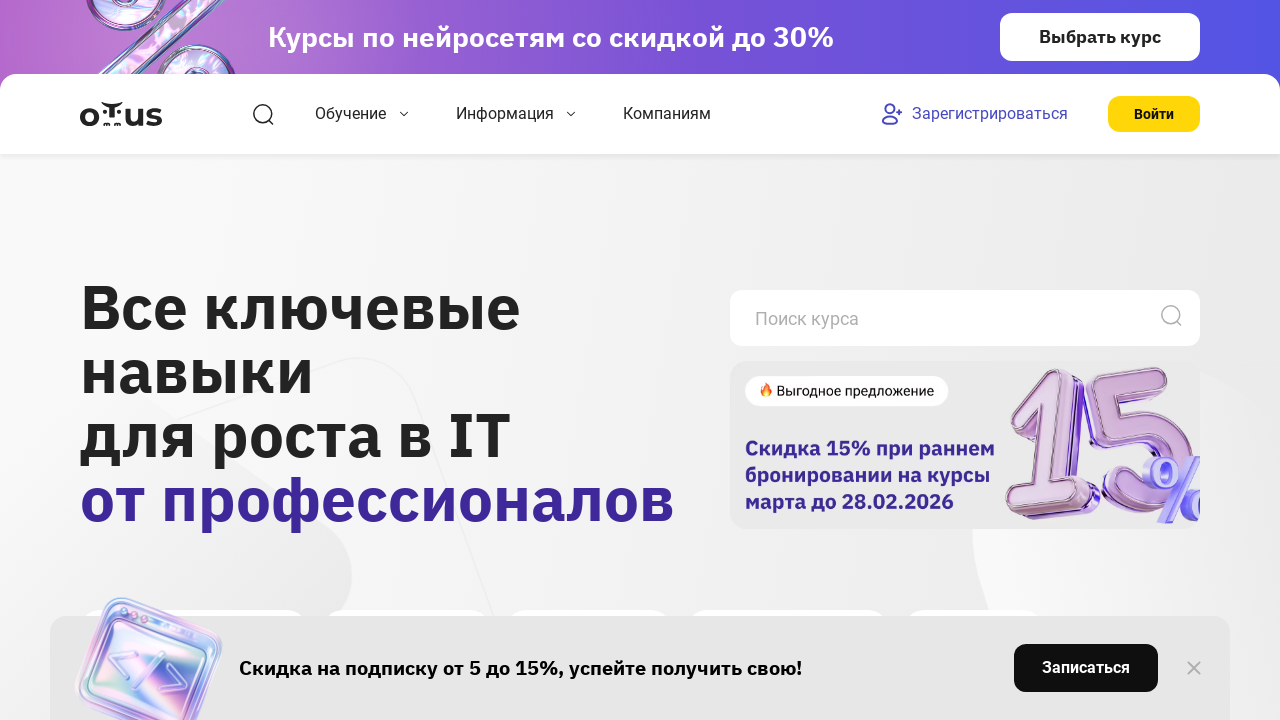

Page loaded to domcontentloaded state
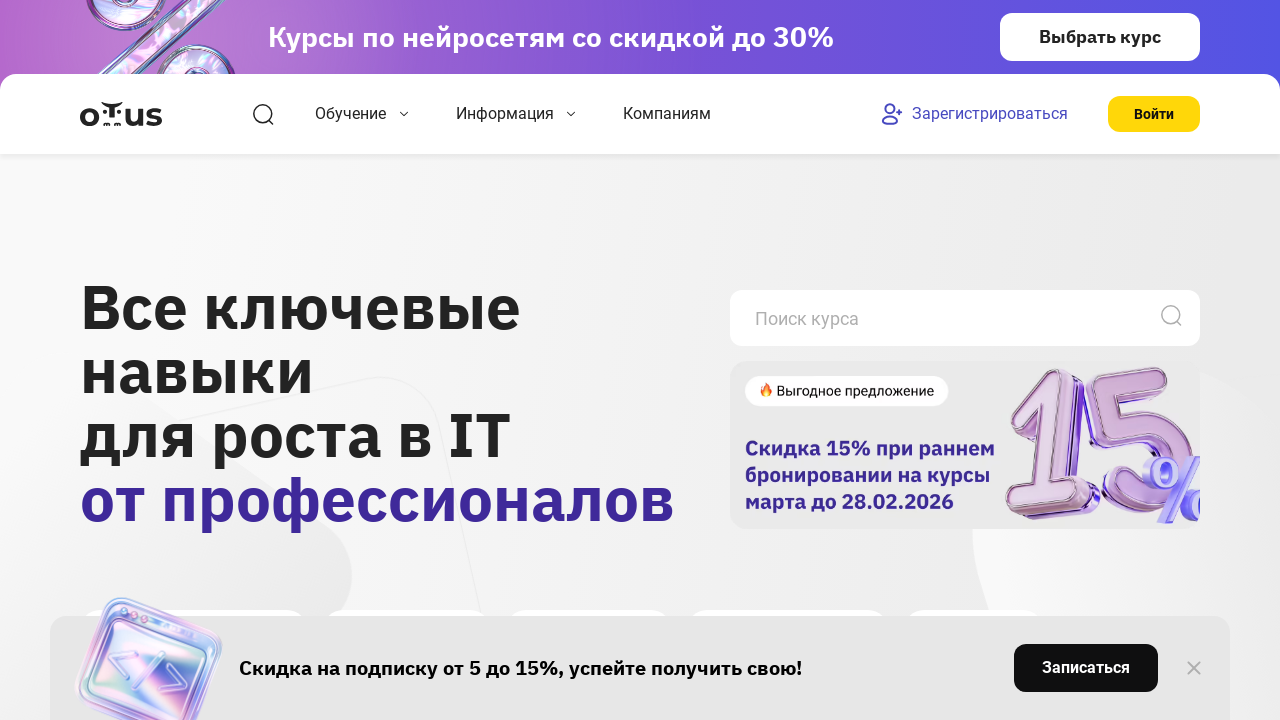

Retrieved page title
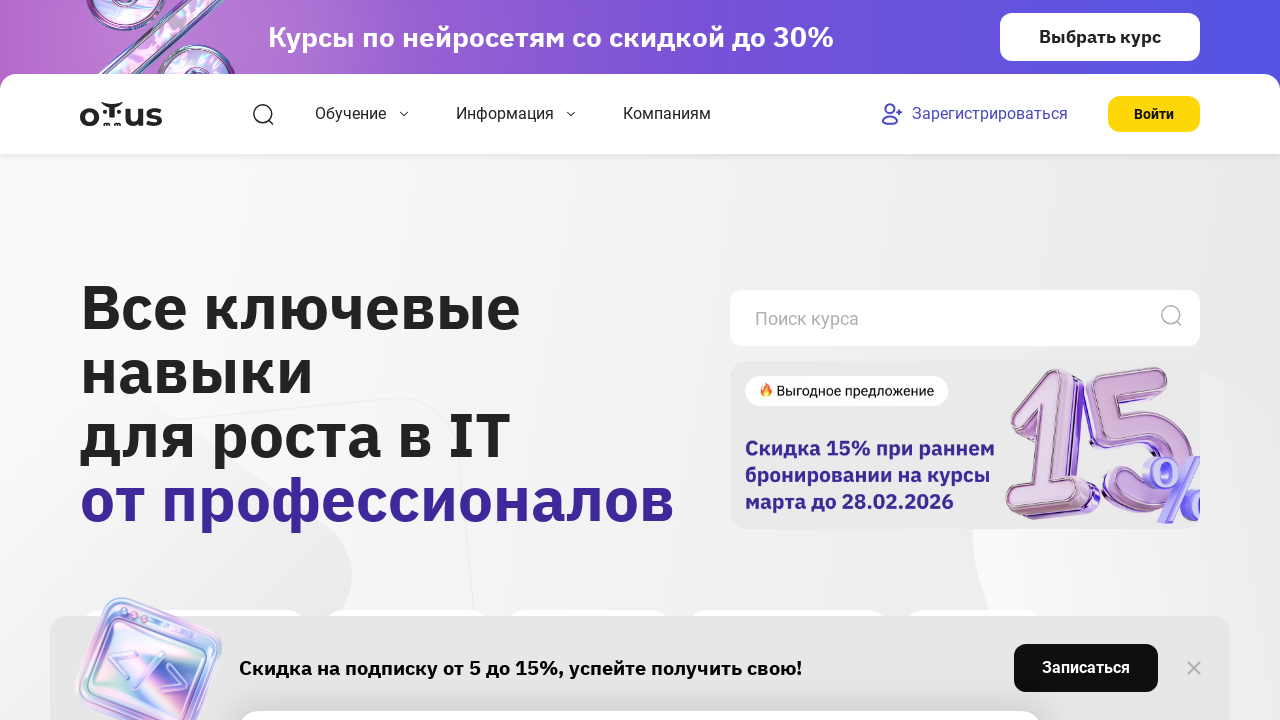

Verified page title contains 'OTUS' - assertion passed
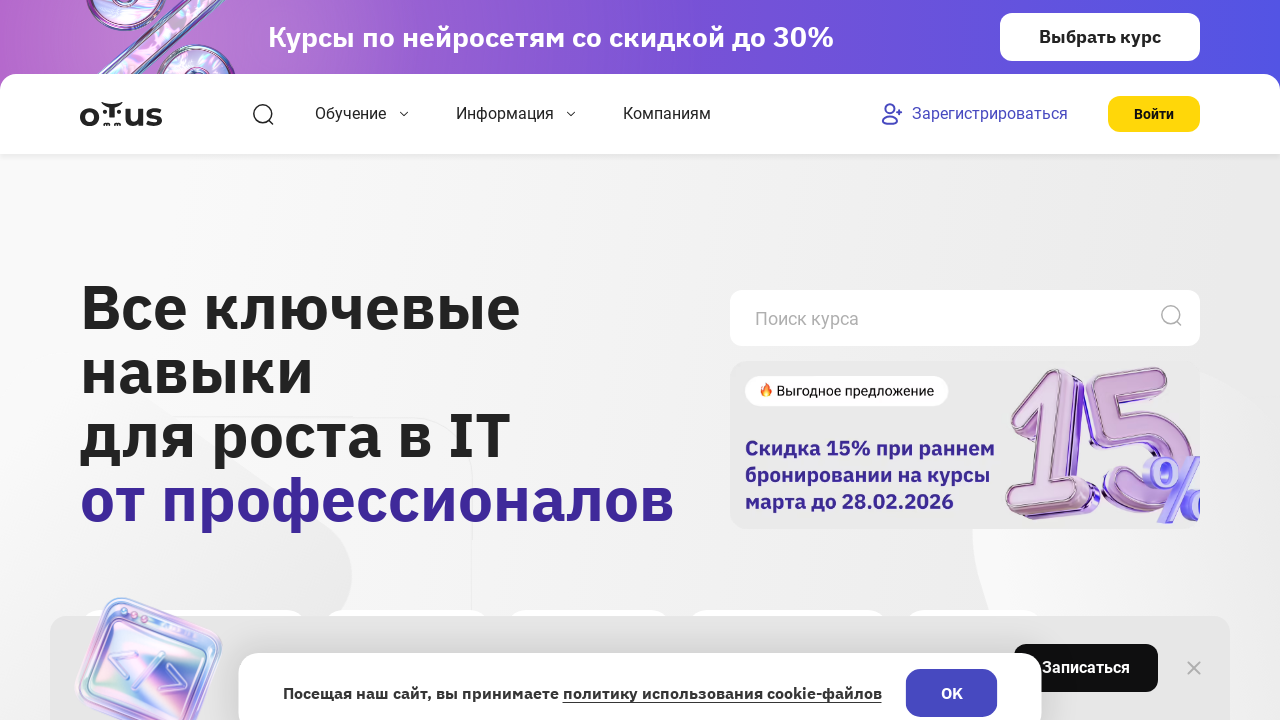

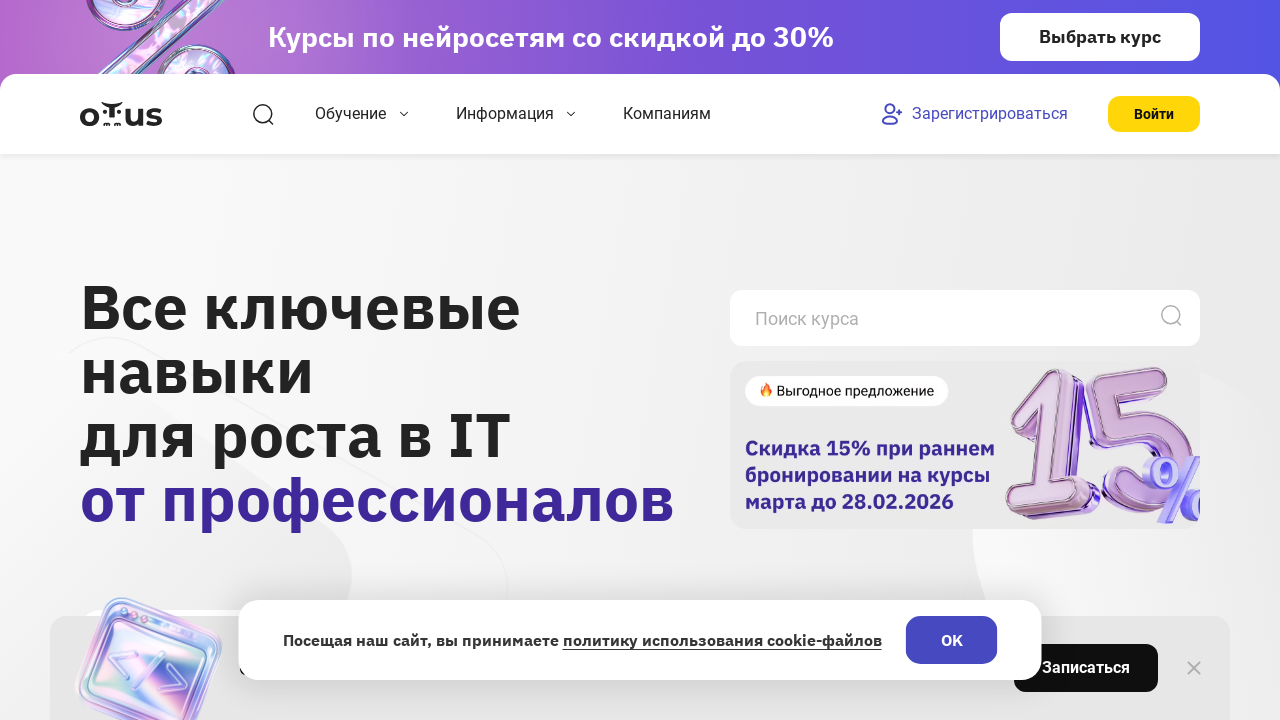